Navigates to the Honda Two Wheelers India website and verifies the page loads successfully.

Starting URL: https://www.honda2wheelersindia.com/

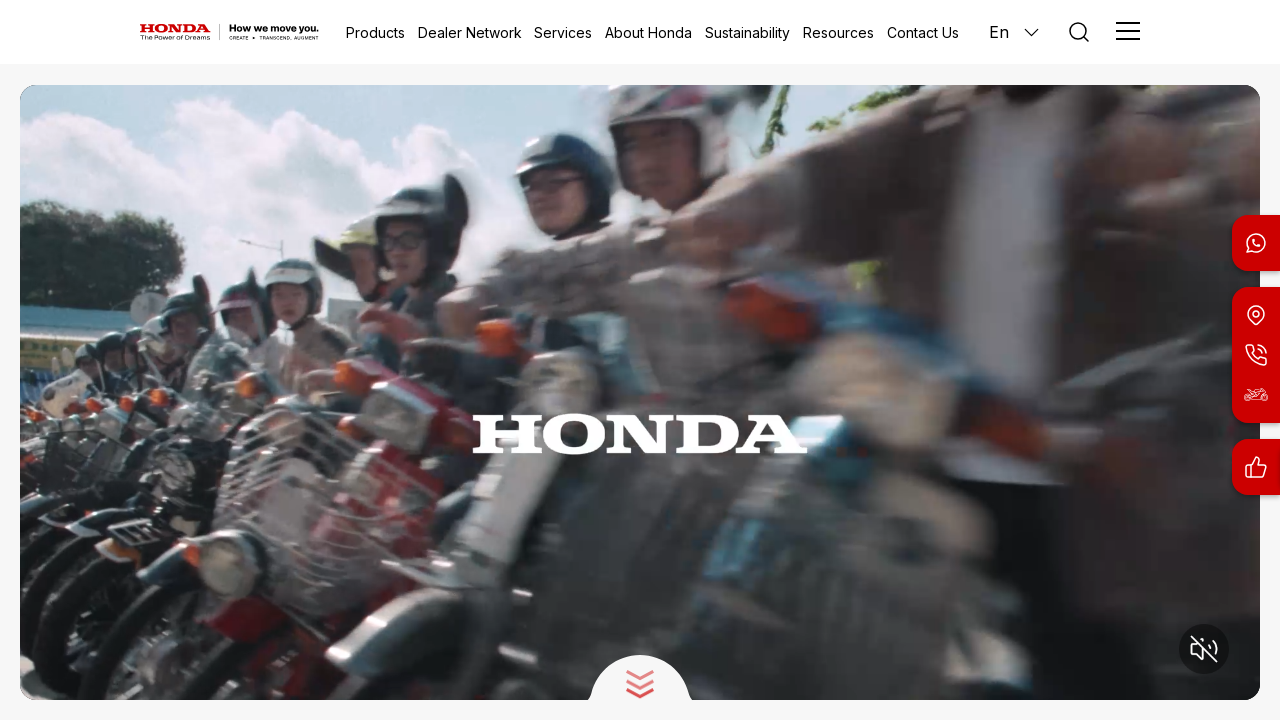

Waited for page DOM to be fully loaded
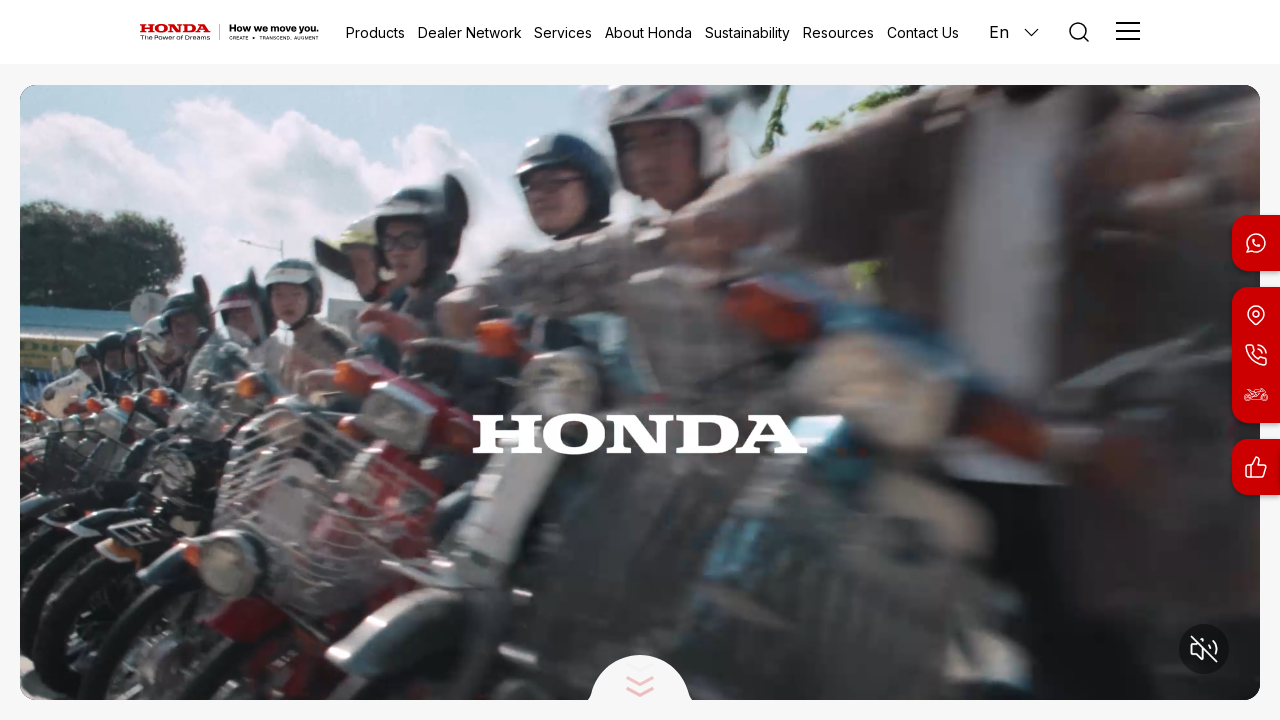

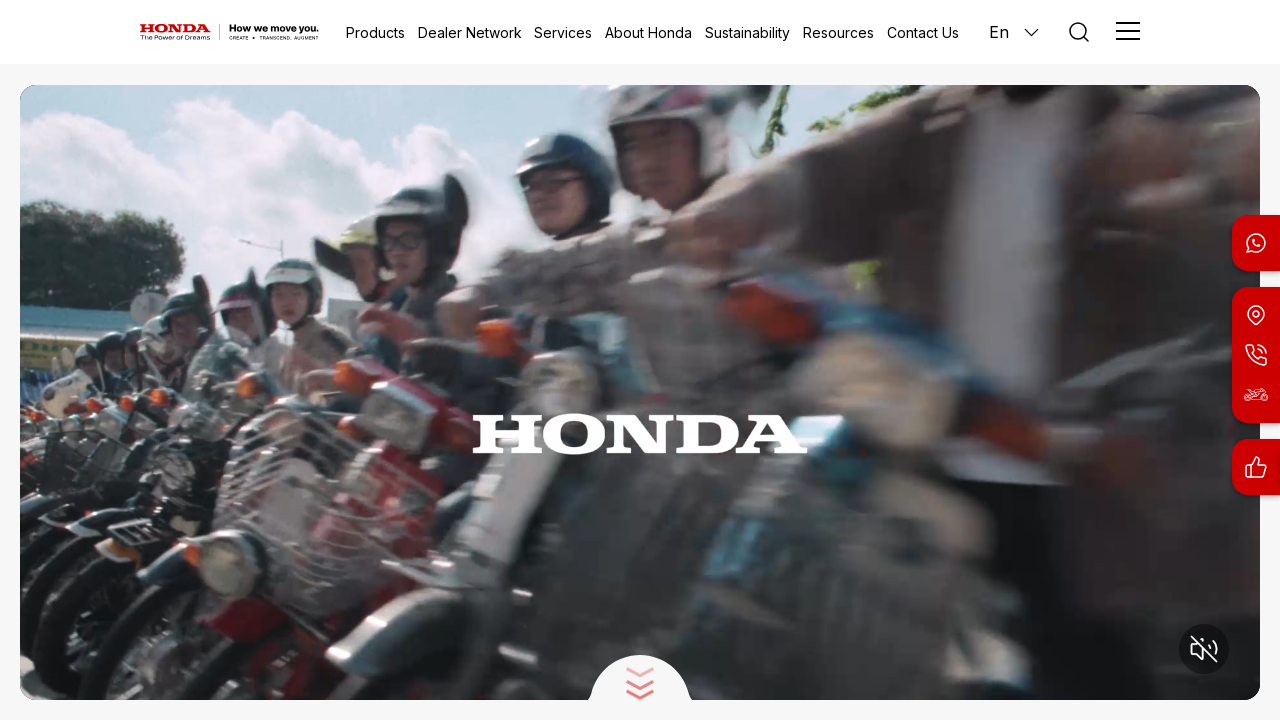